Navigates to an interactive SVG map of India and clicks on the Delhi state by iterating through all states and finding the one with "Delhi" in its aria-label

Starting URL: https://www.amcharts.com/svg-maps/?map=india

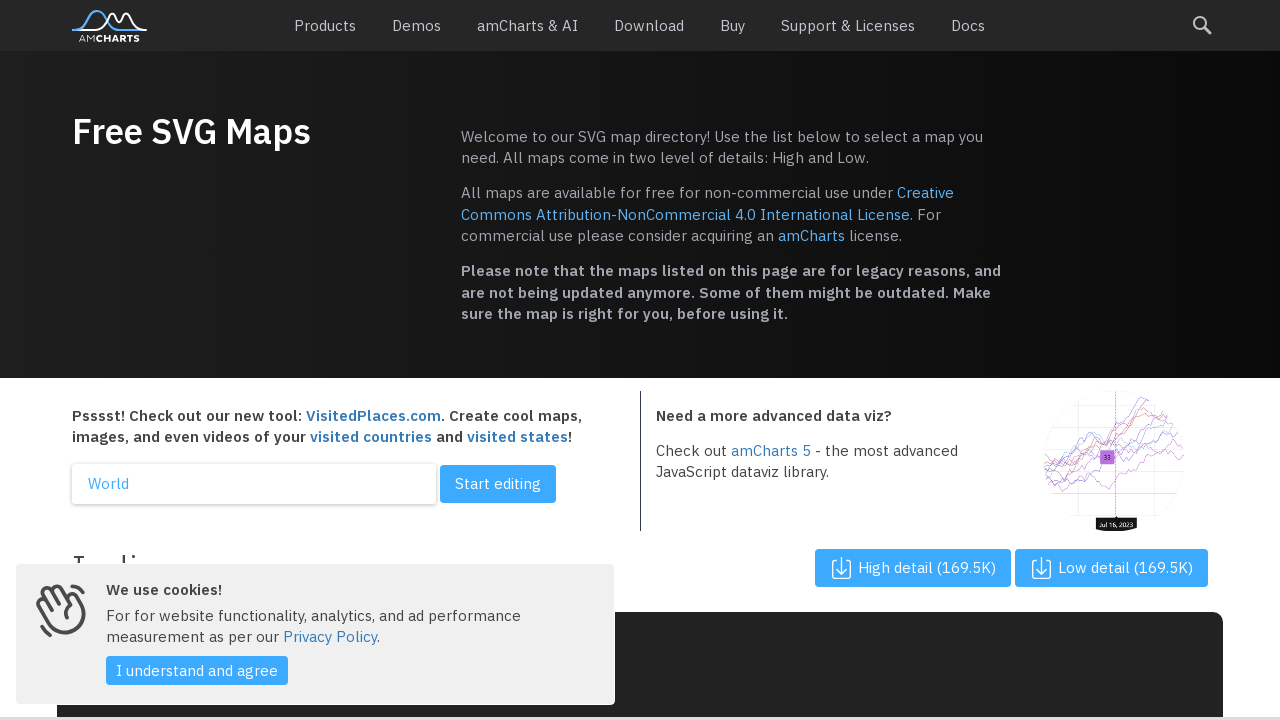

Navigated to amCharts India SVG map
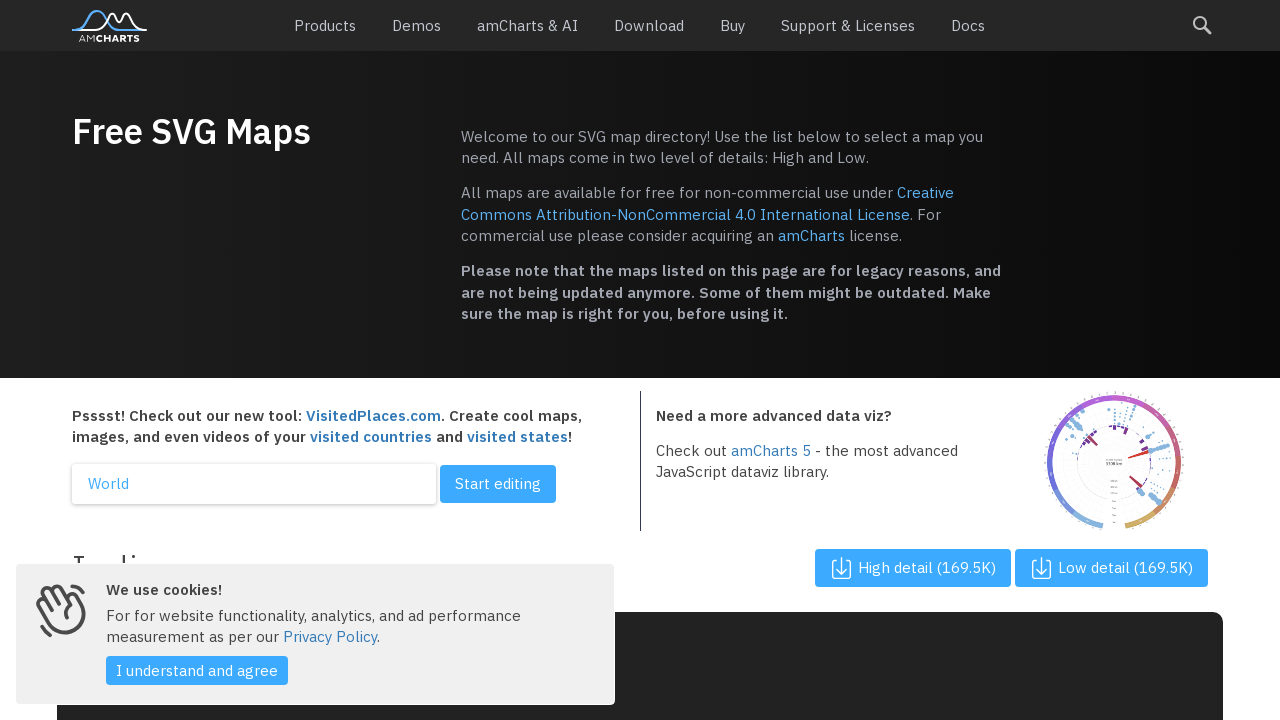

Located all state path elements in SVG map
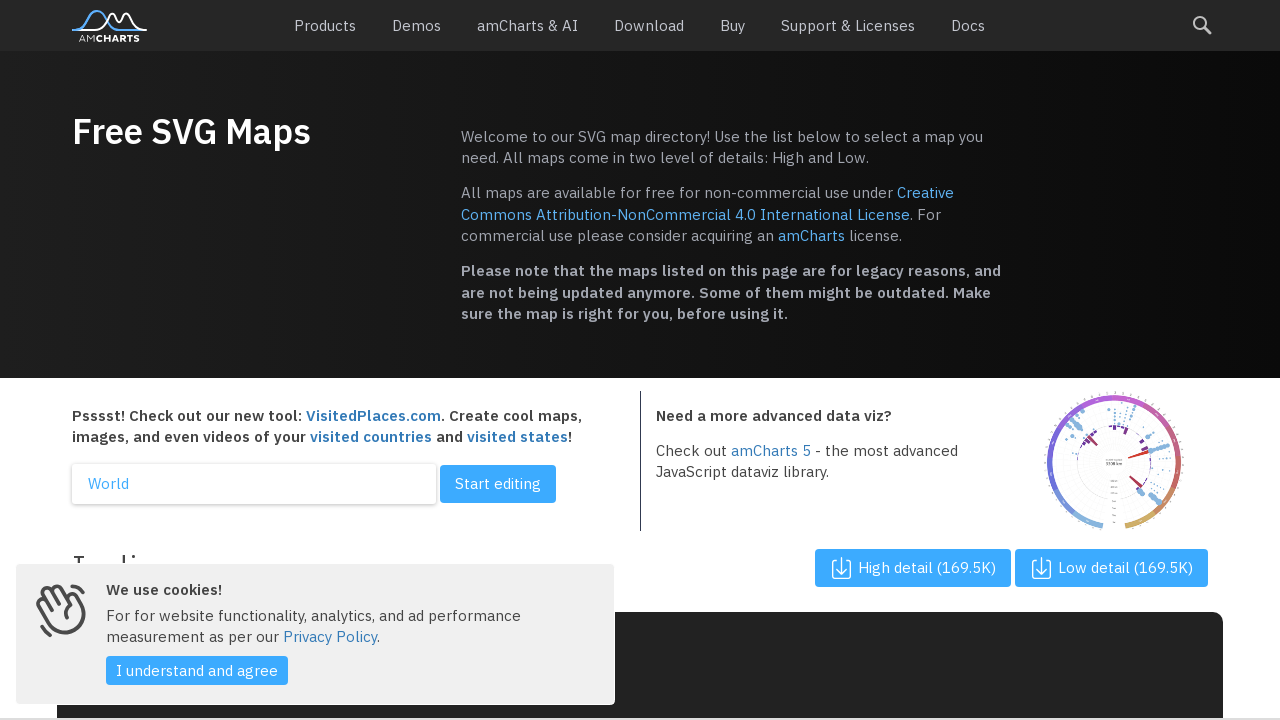

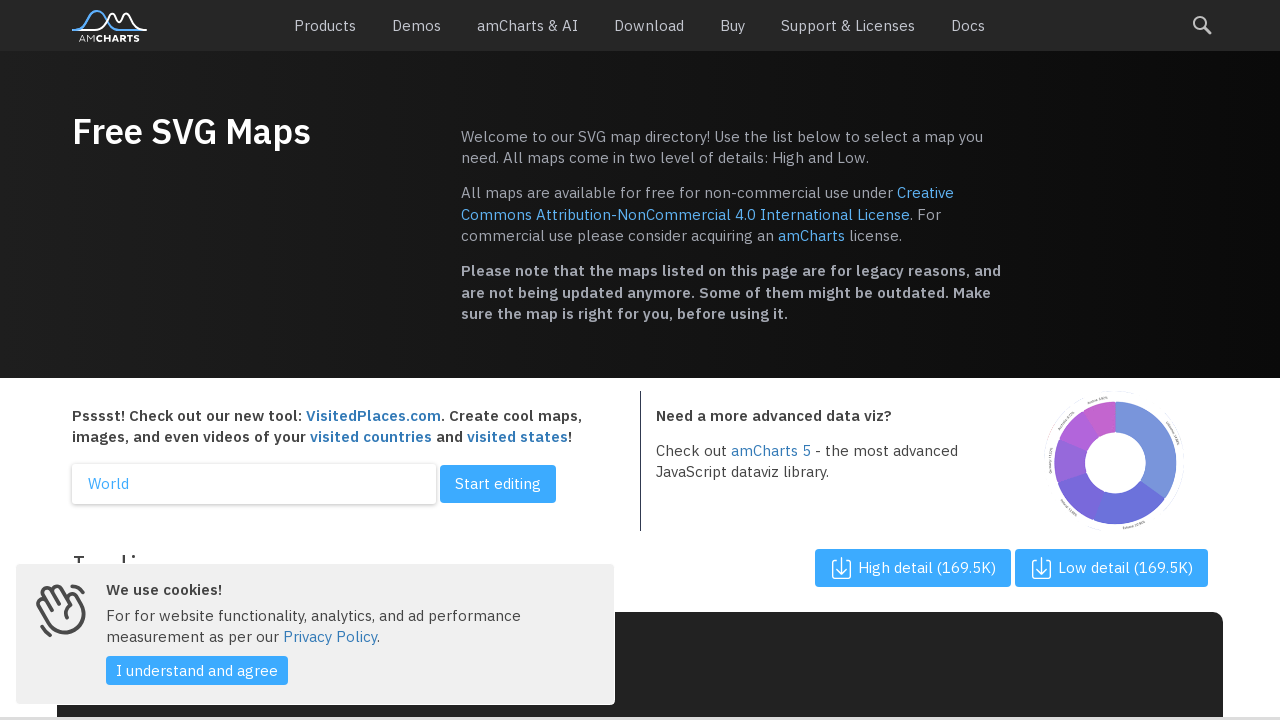